Tests drag and drop using click and hold method with a pause before releasing

Starting URL: https://demoqa.com/droppable

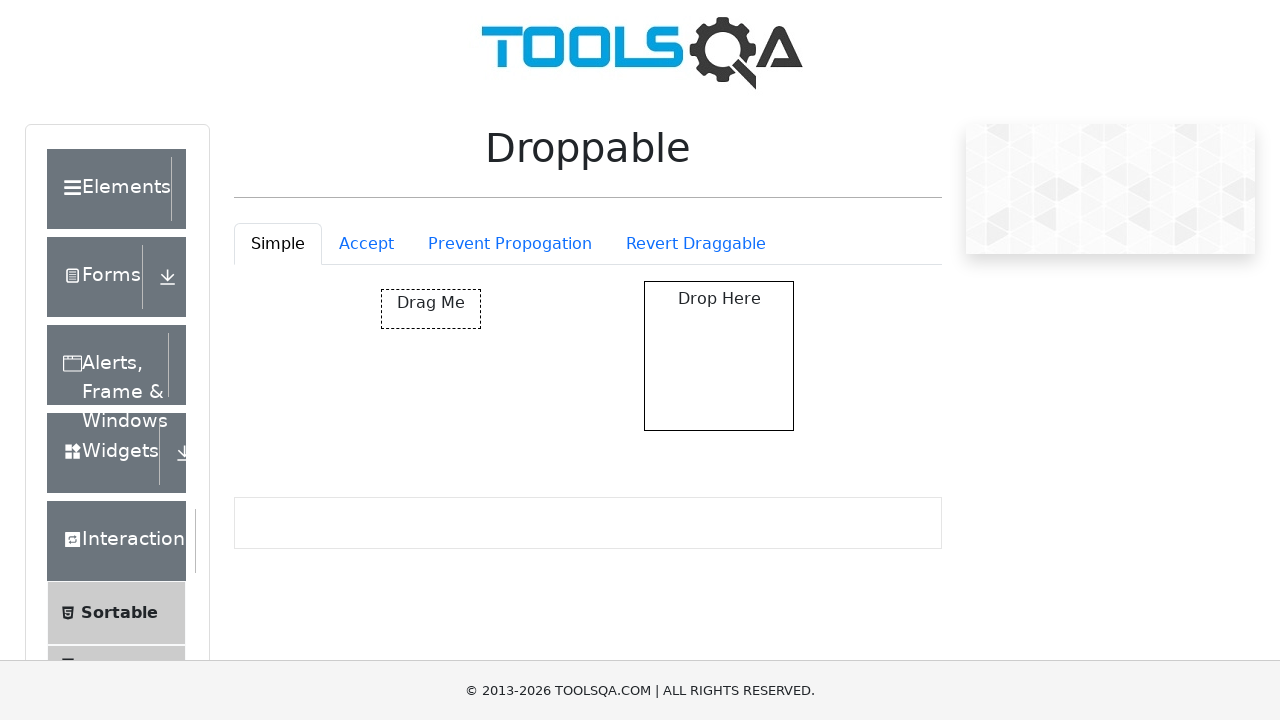

Located draggable element with id 'draggable'
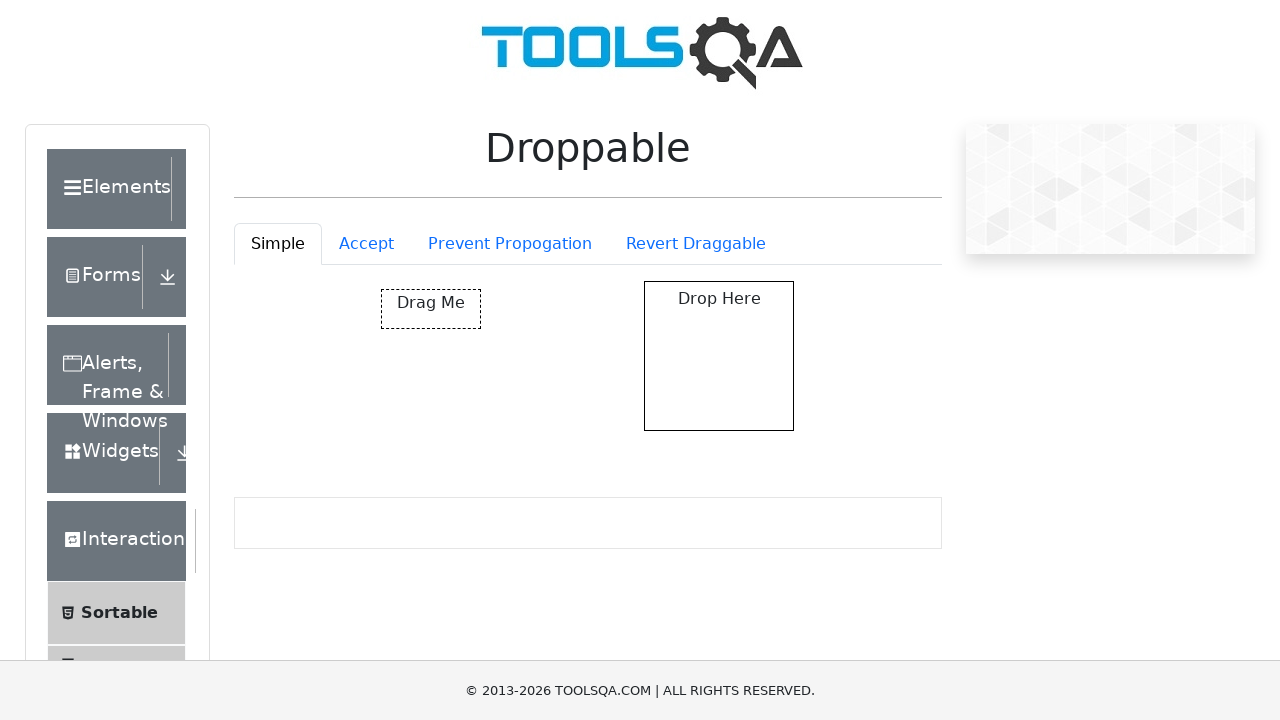

Located droppable target element
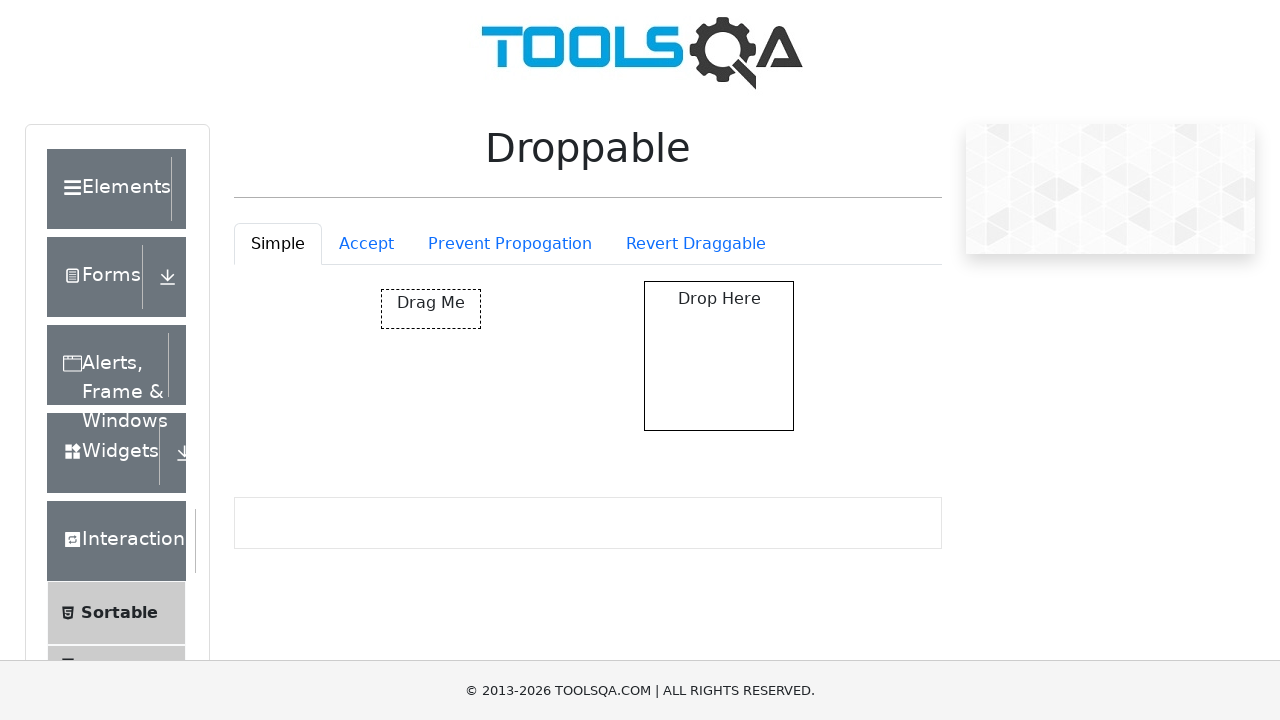

Hovered over draggable element at (431, 309) on #draggable
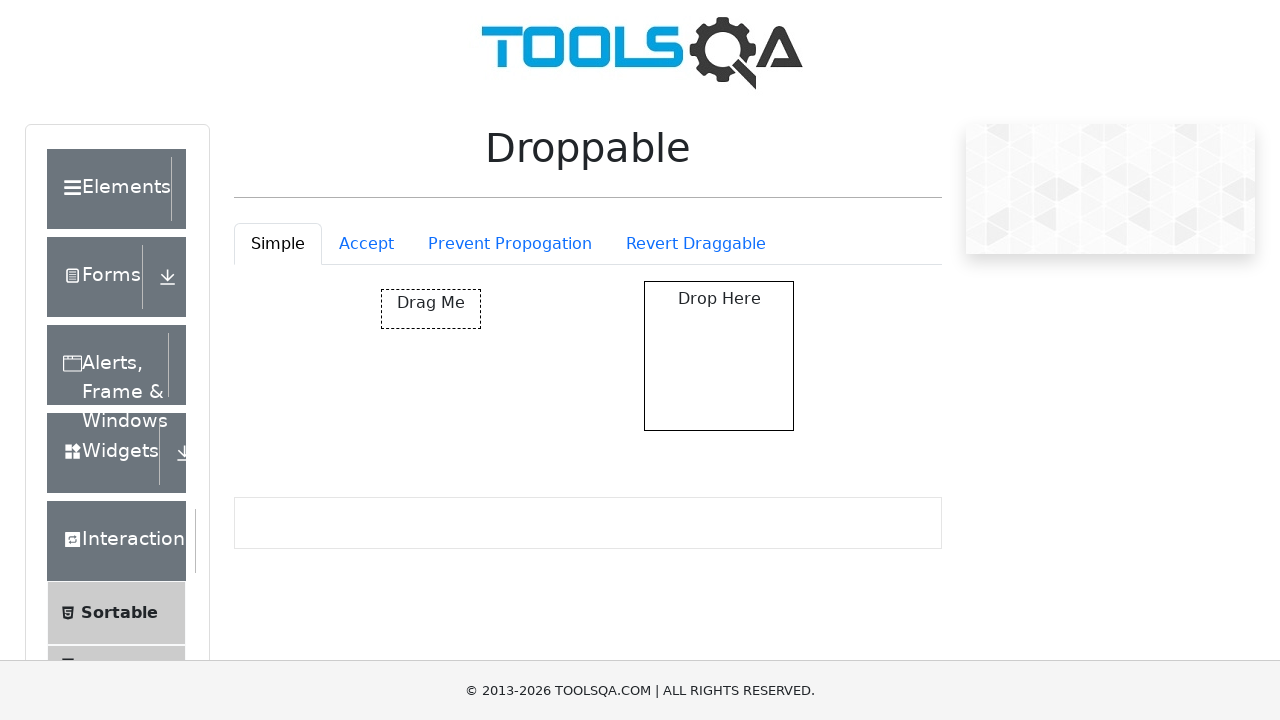

Pressed mouse button down on draggable element at (431, 309)
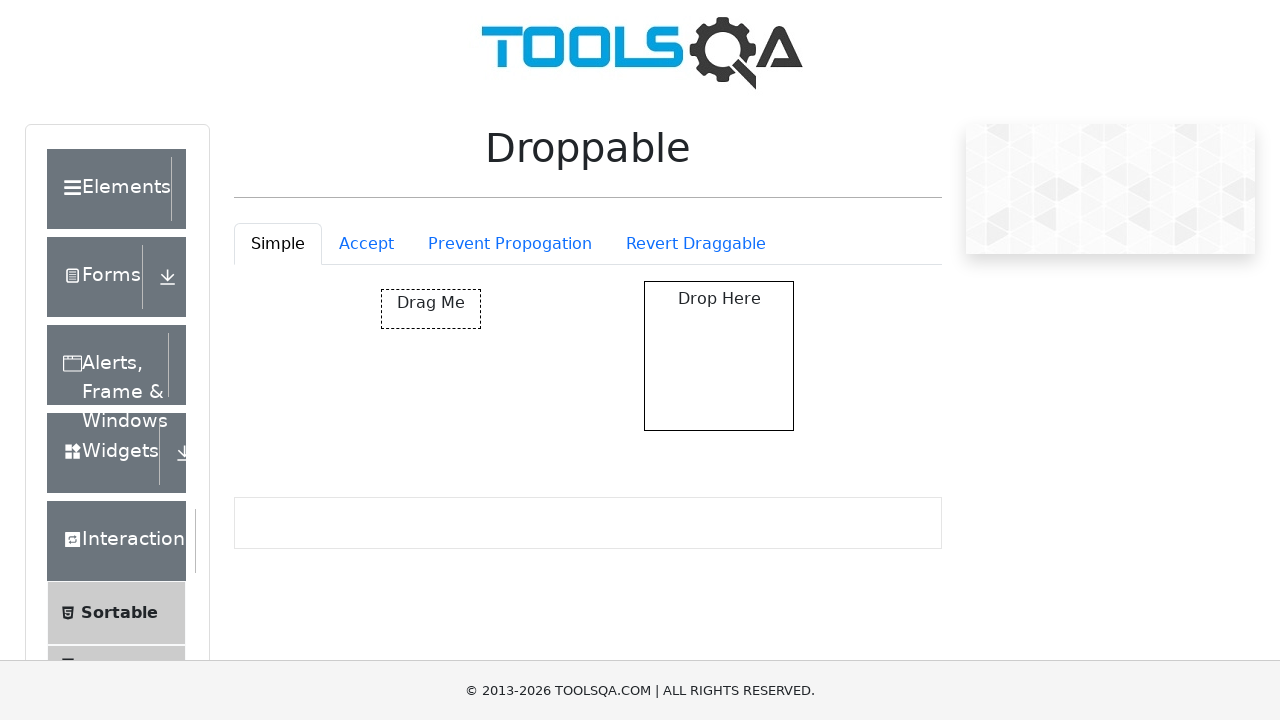

Hovered over droppable target element at (719, 356) on (//div[@id='droppable'])[1]
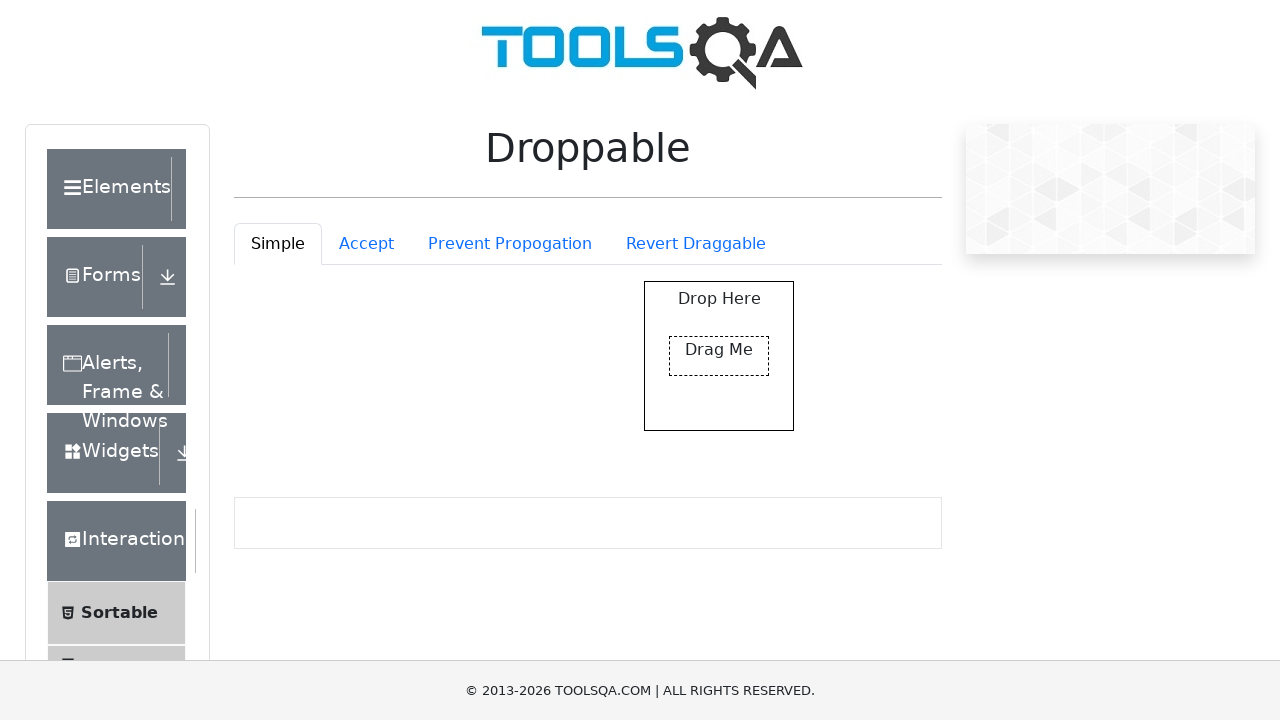

Waited 3 seconds before releasing mouse button
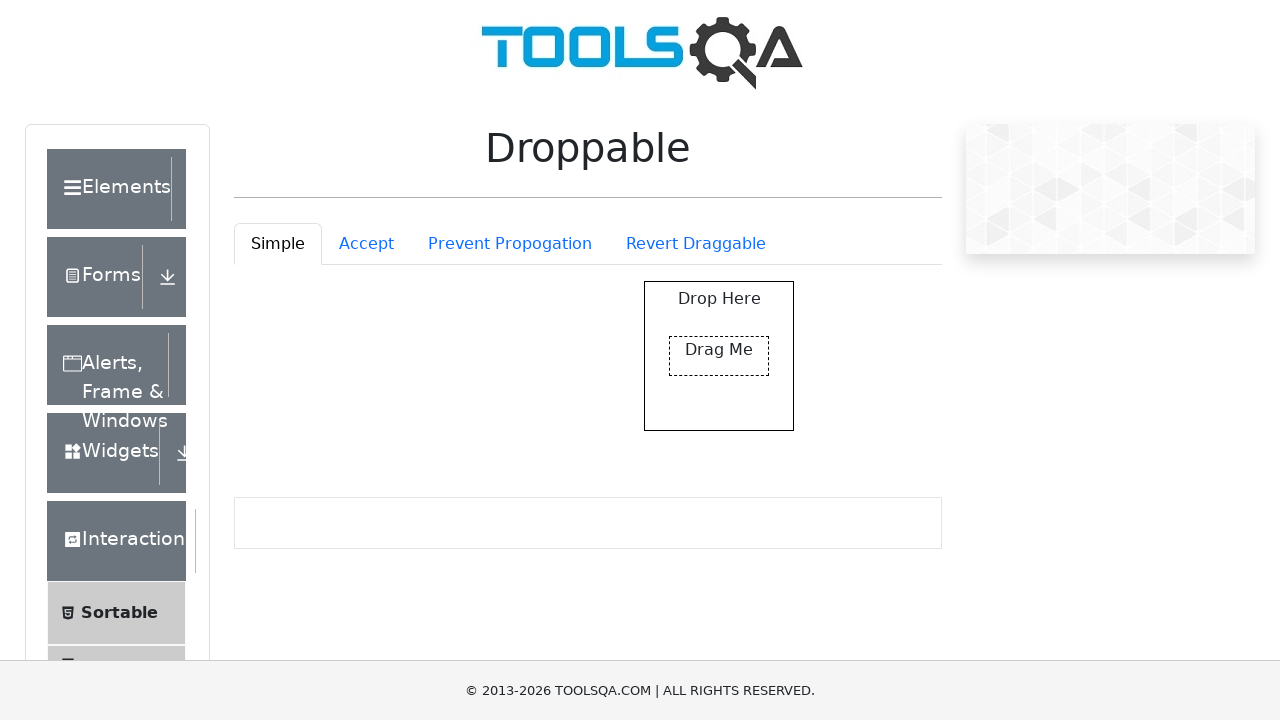

Released mouse button to complete drag and drop at (719, 356)
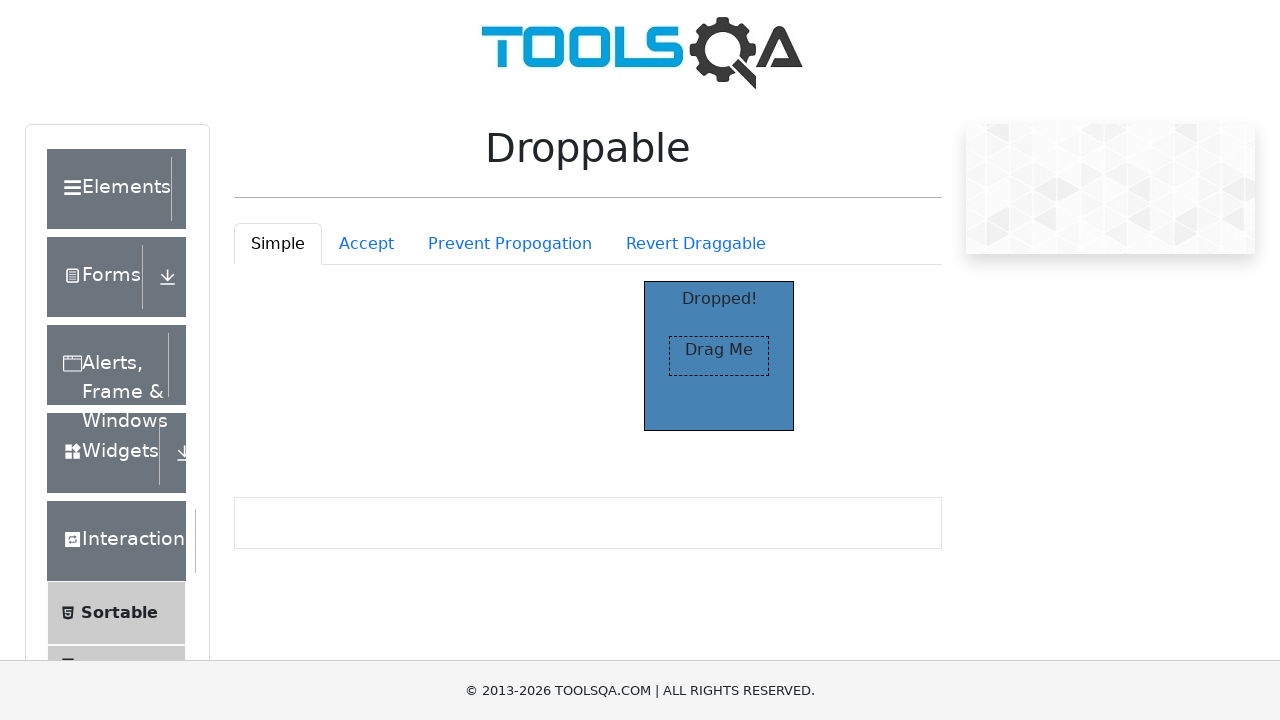

Located success verification message
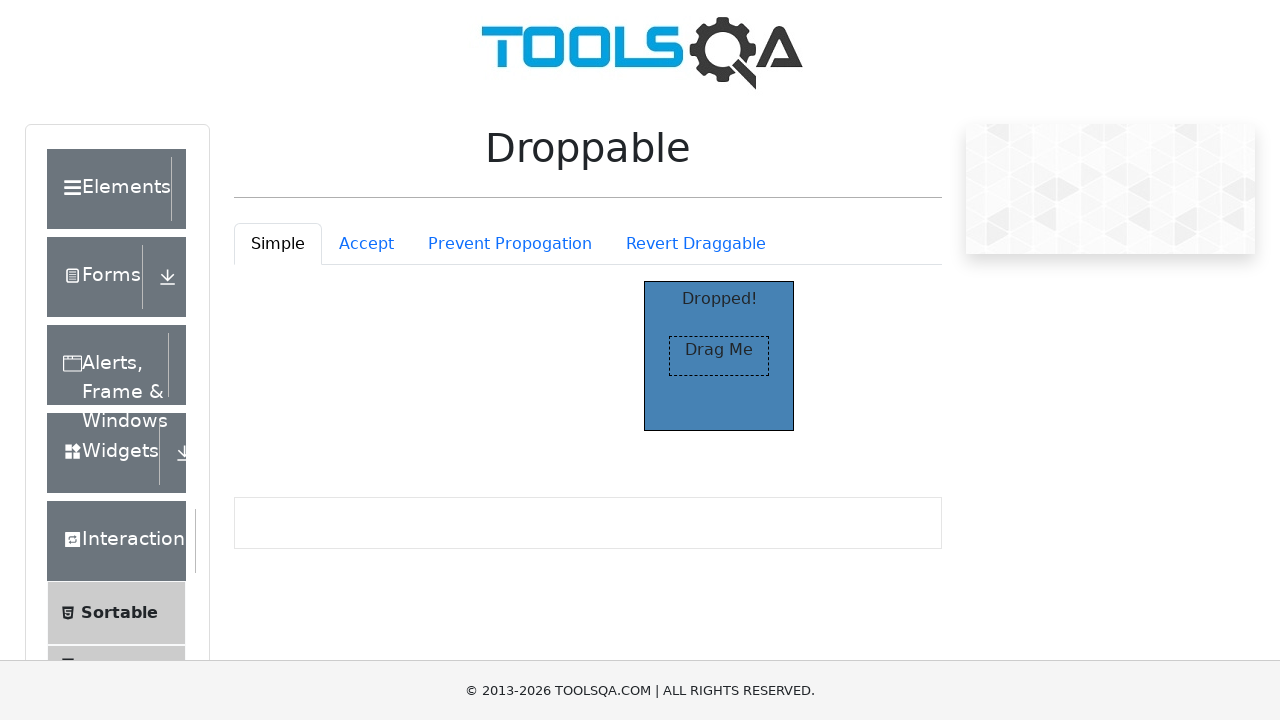

Confirmed 'Dropped!' message is visible - drag and drop successful
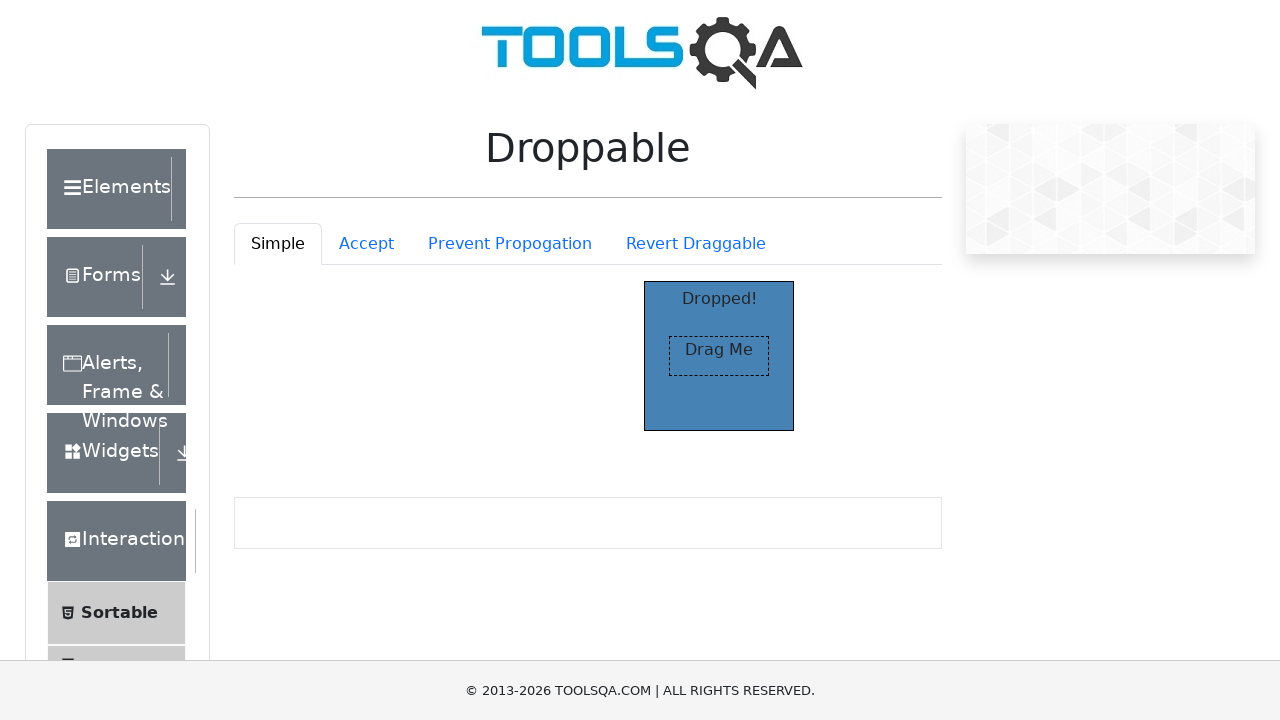

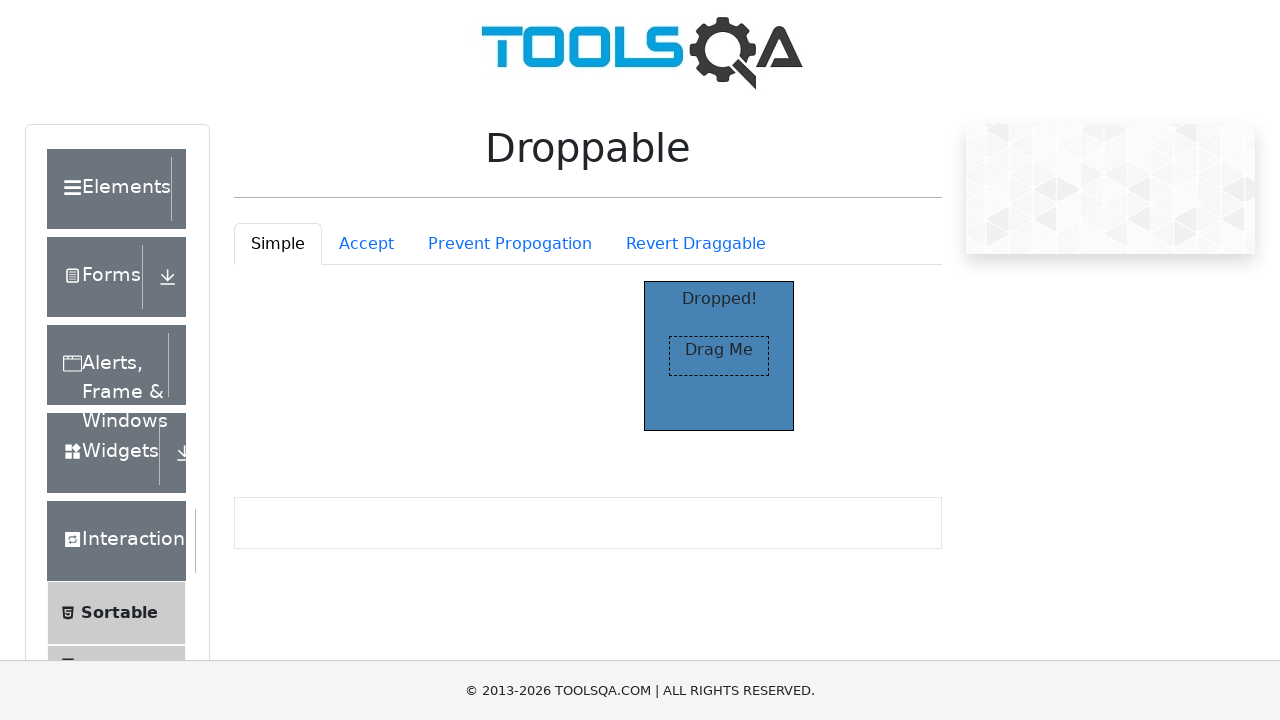